Tests handling JavaScript prompt dialog by entering text and accepting it, then verifying the prompt result

Starting URL: https://demoqa.com/alerts

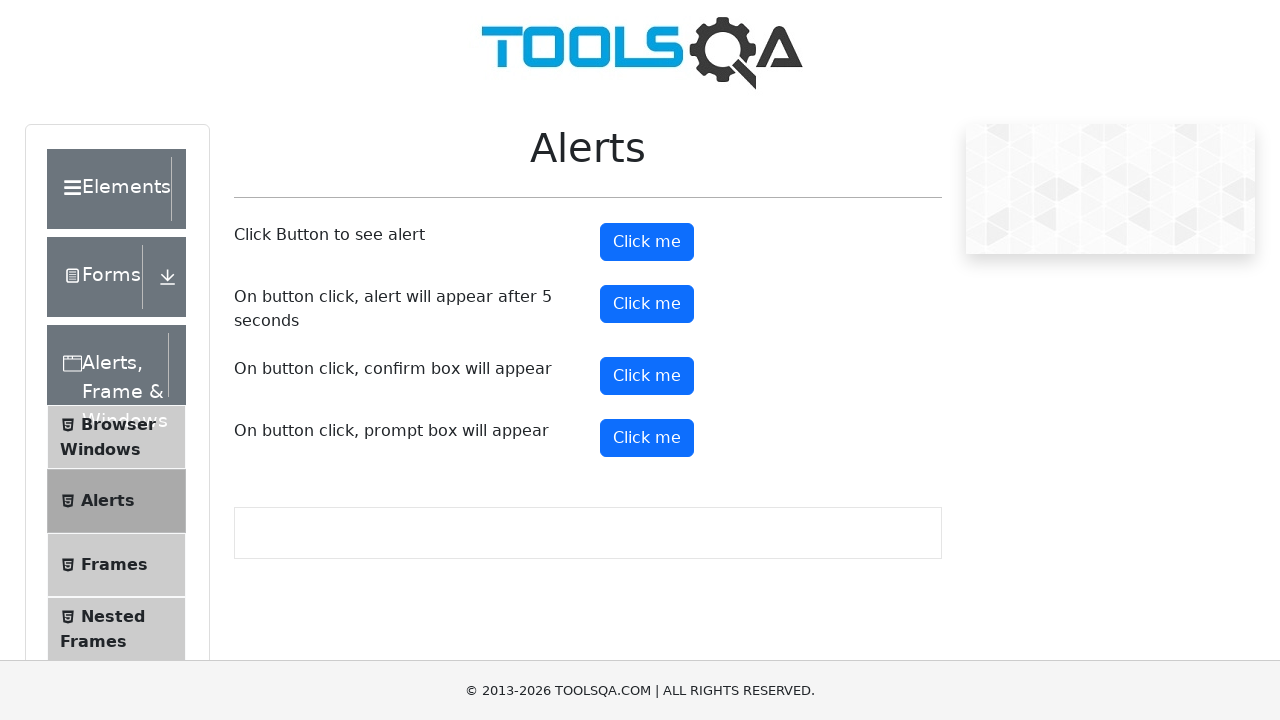

Set up dialog handler to accept prompt with text 'TestUser42'
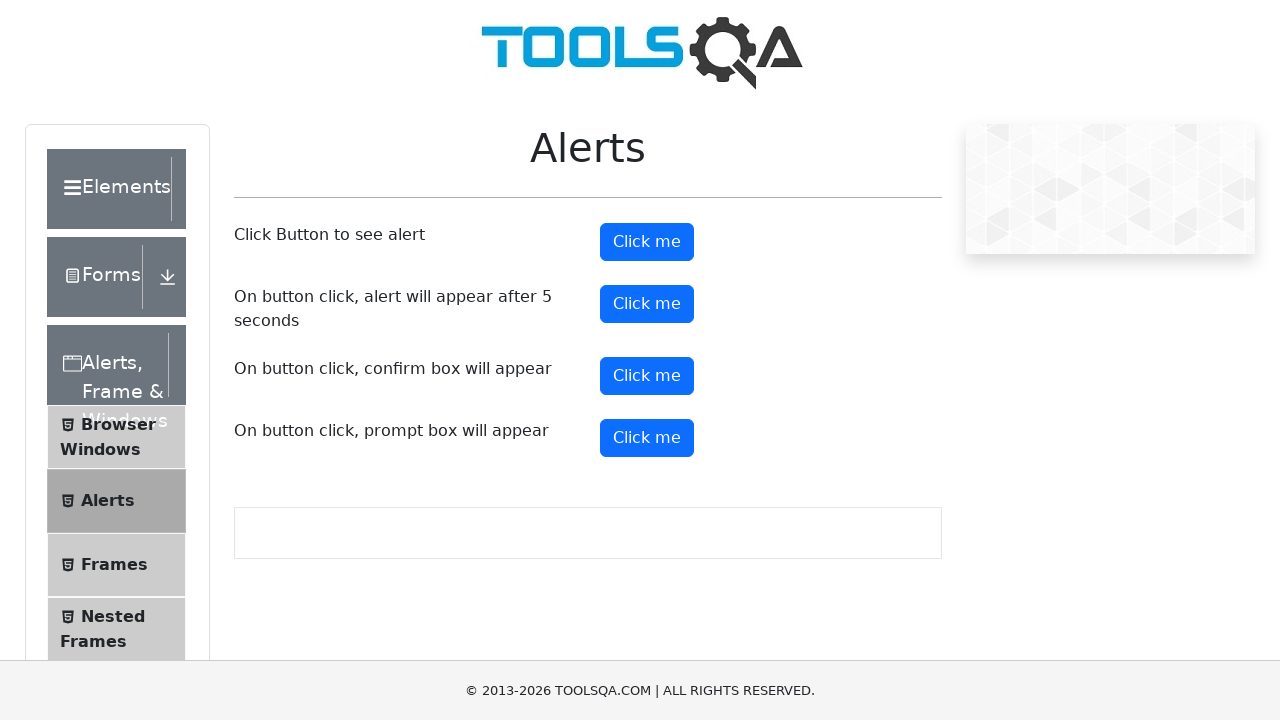

Clicked prompt button to trigger JavaScript popup at (647, 438) on xpath=//button[@id='promtButton']
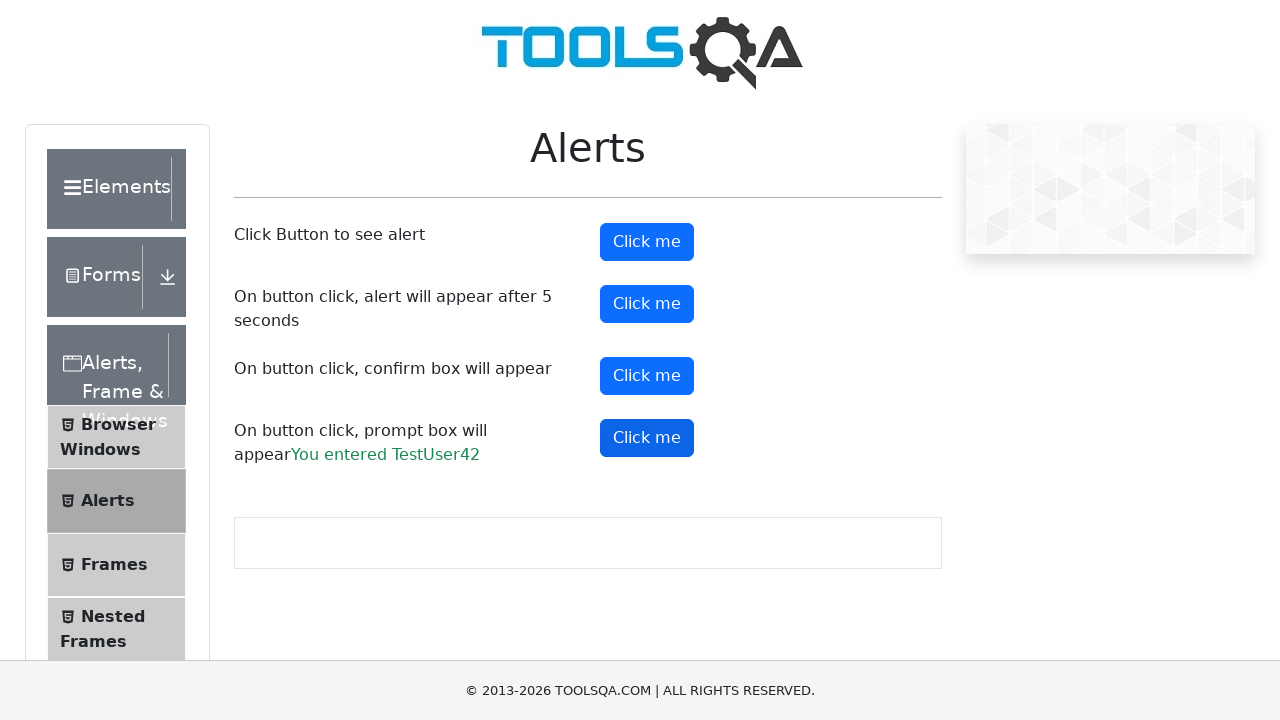

Prompt result appeared on page after accepting dialog
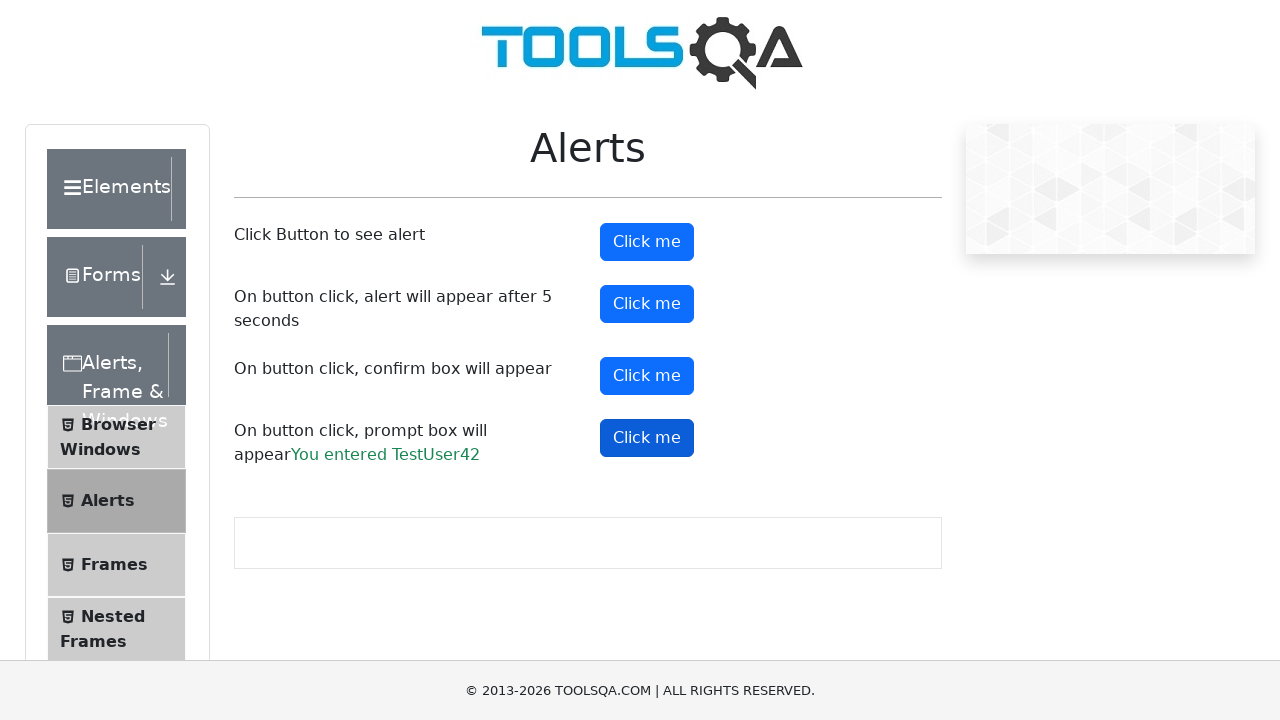

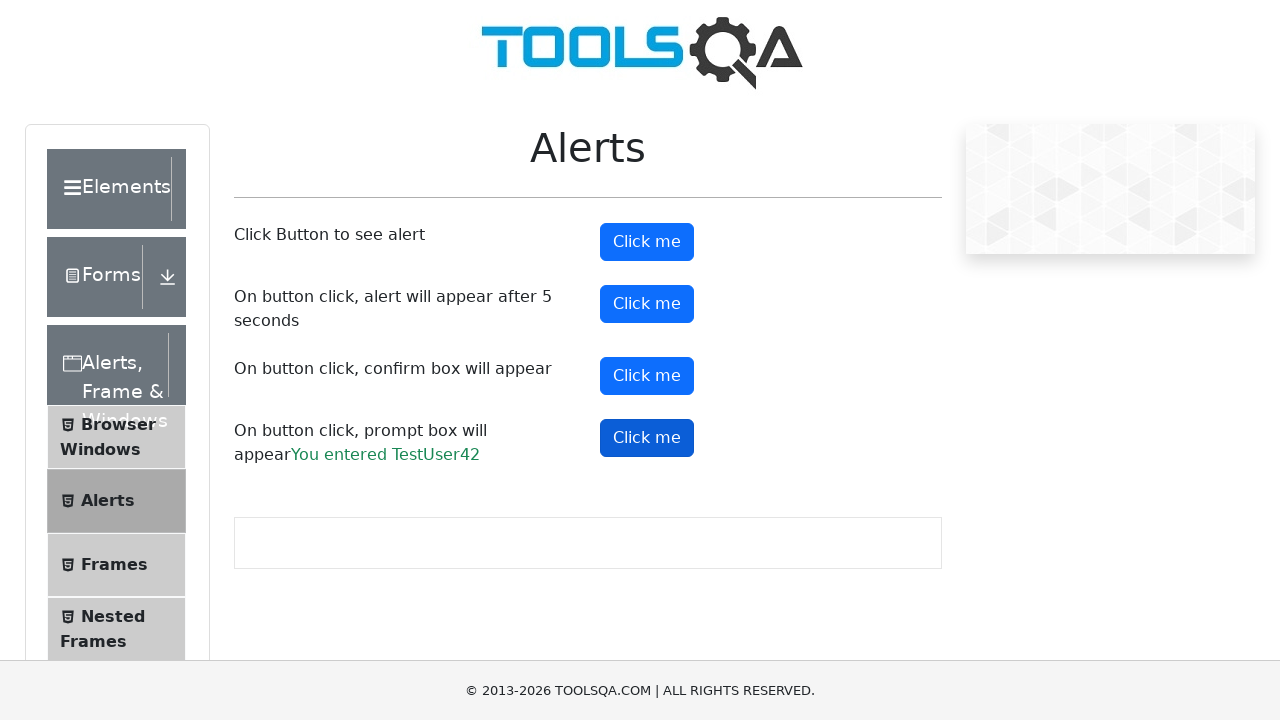